Tests the active and completed filters in a TodoMVC app by adding two todos, marking one as complete, and verifying the filter views show the correct items

Starting URL: https://demo.playwright.dev/todomvc/#/

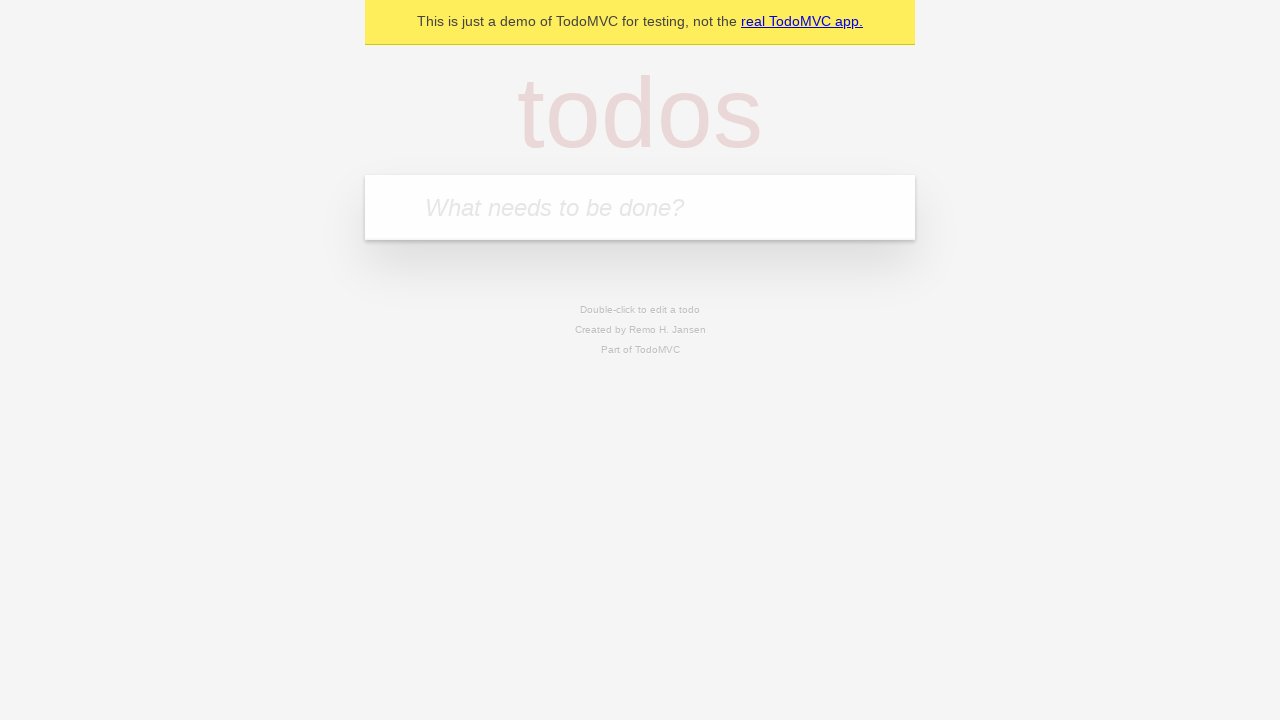

Clicked on the todo input field at (640, 207) on internal:attr=[placeholder="What needs to be done?"i]
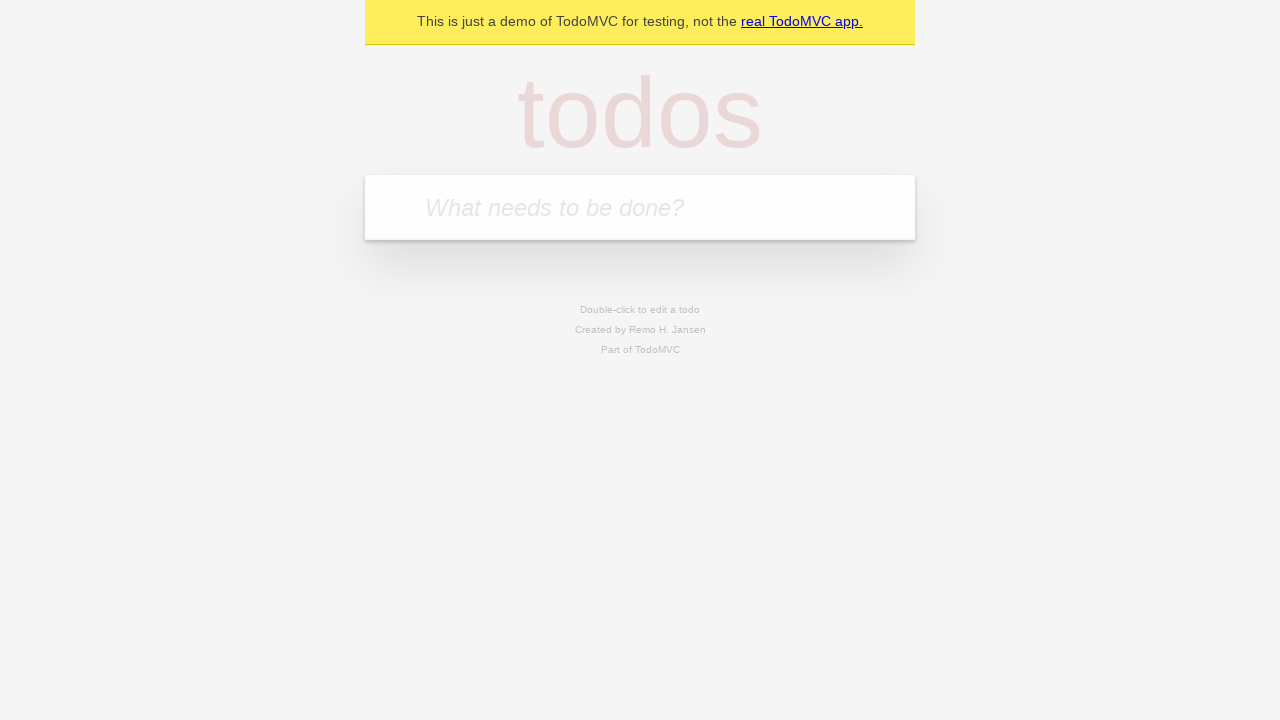

Filled first todo item with 'water the plants' on internal:attr=[placeholder="What needs to be done?"i]
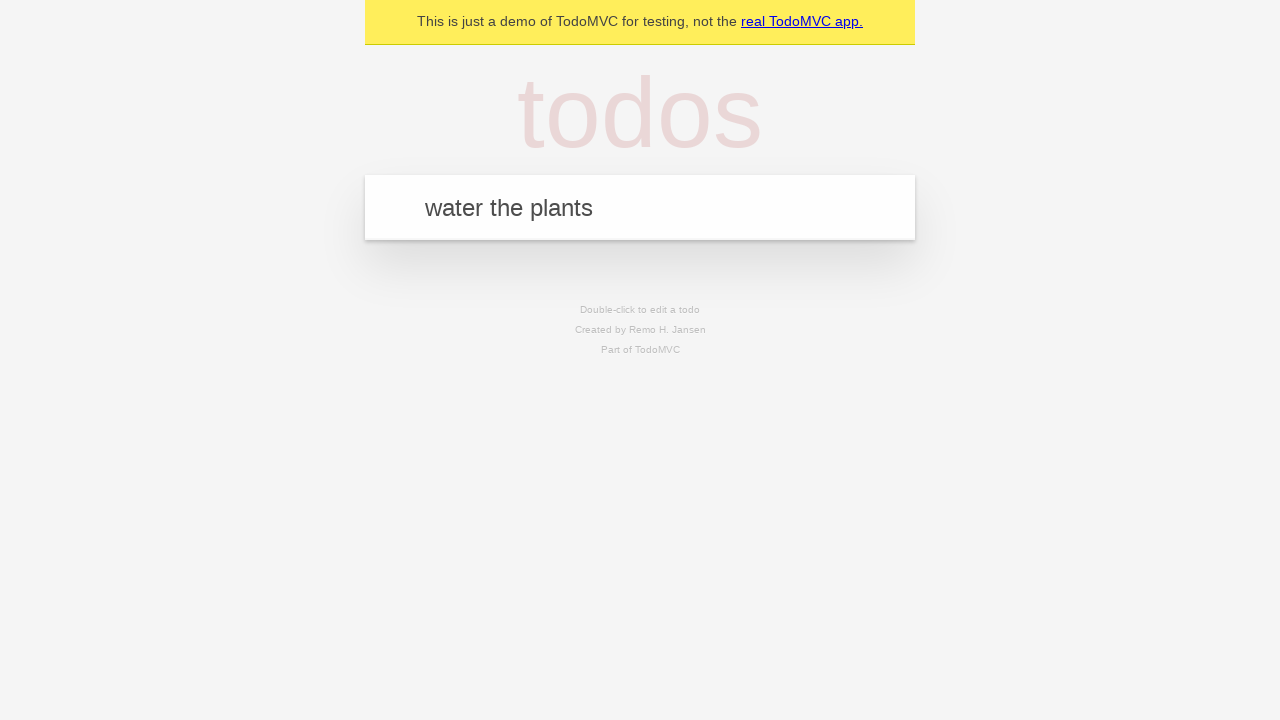

Pressed Enter to add first todo on internal:attr=[placeholder="What needs to be done?"i]
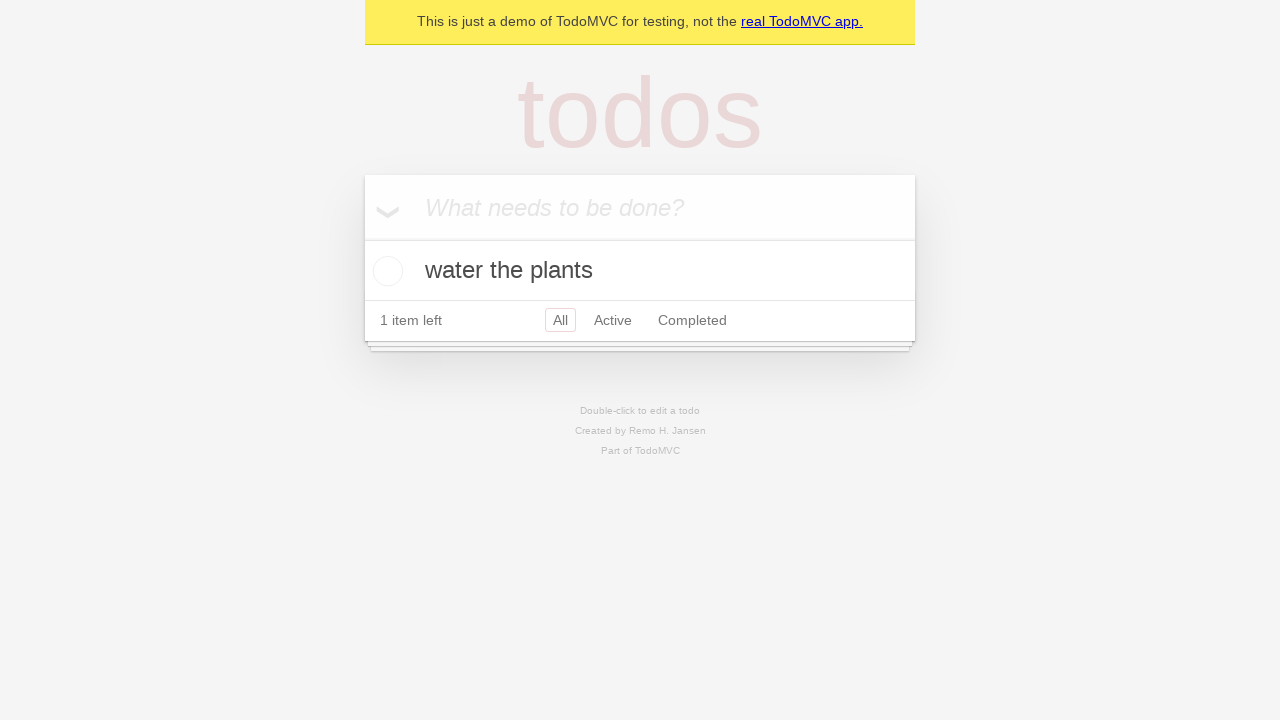

Filled second todo item with 'feed the dog' on internal:attr=[placeholder="What needs to be done?"i]
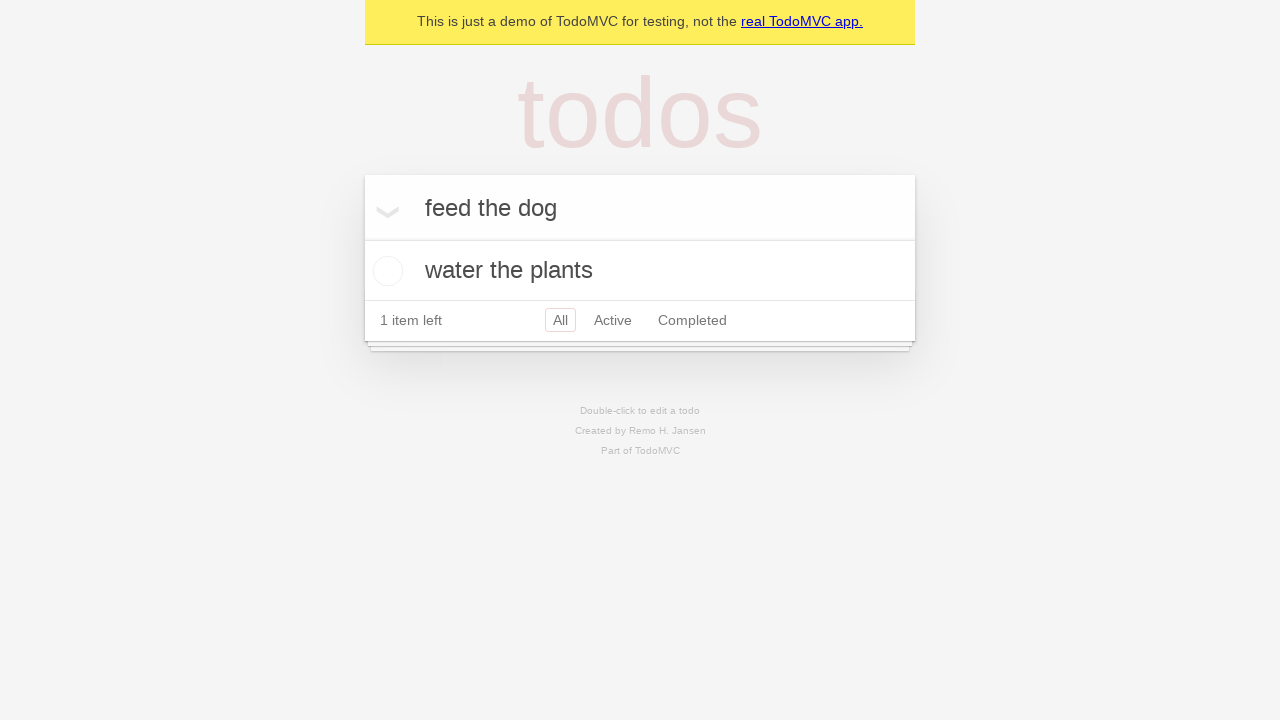

Pressed Enter to add second todo on internal:attr=[placeholder="What needs to be done?"i]
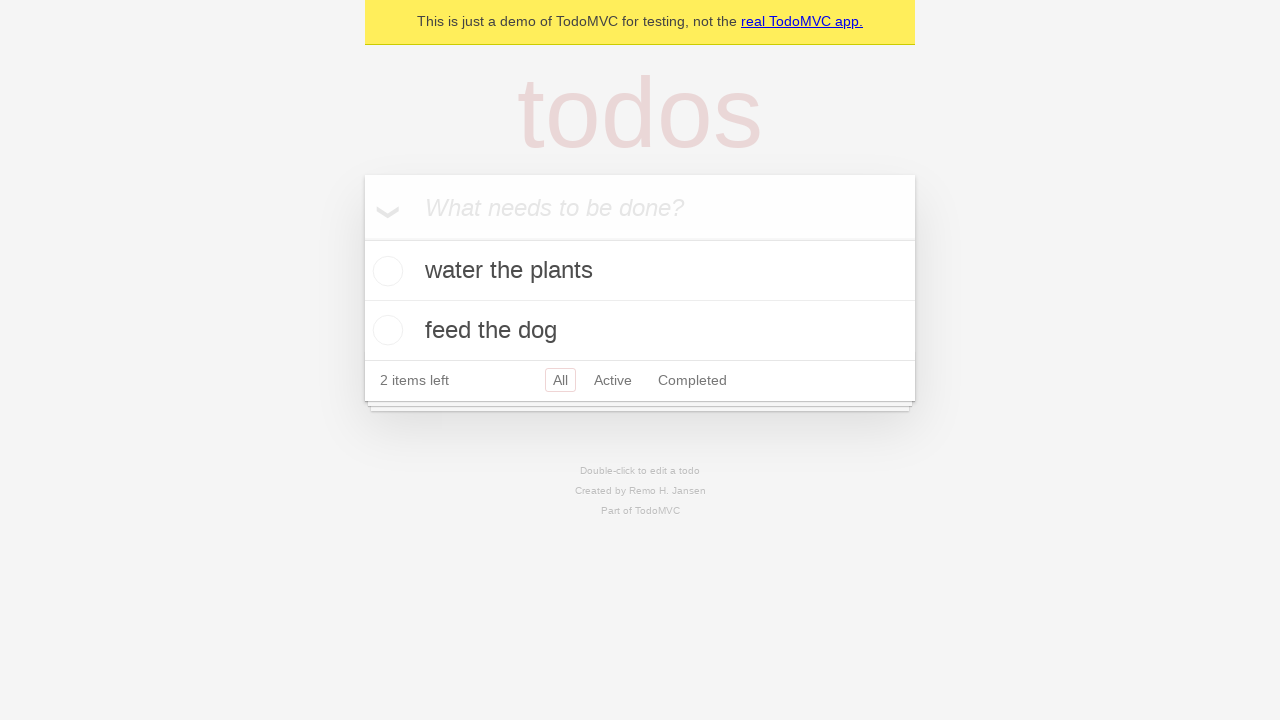

Marked first todo 'water the plants' as completed at (385, 271) on li >> internal:has-text="water the plants"i >> internal:label="Toggle Todo"i
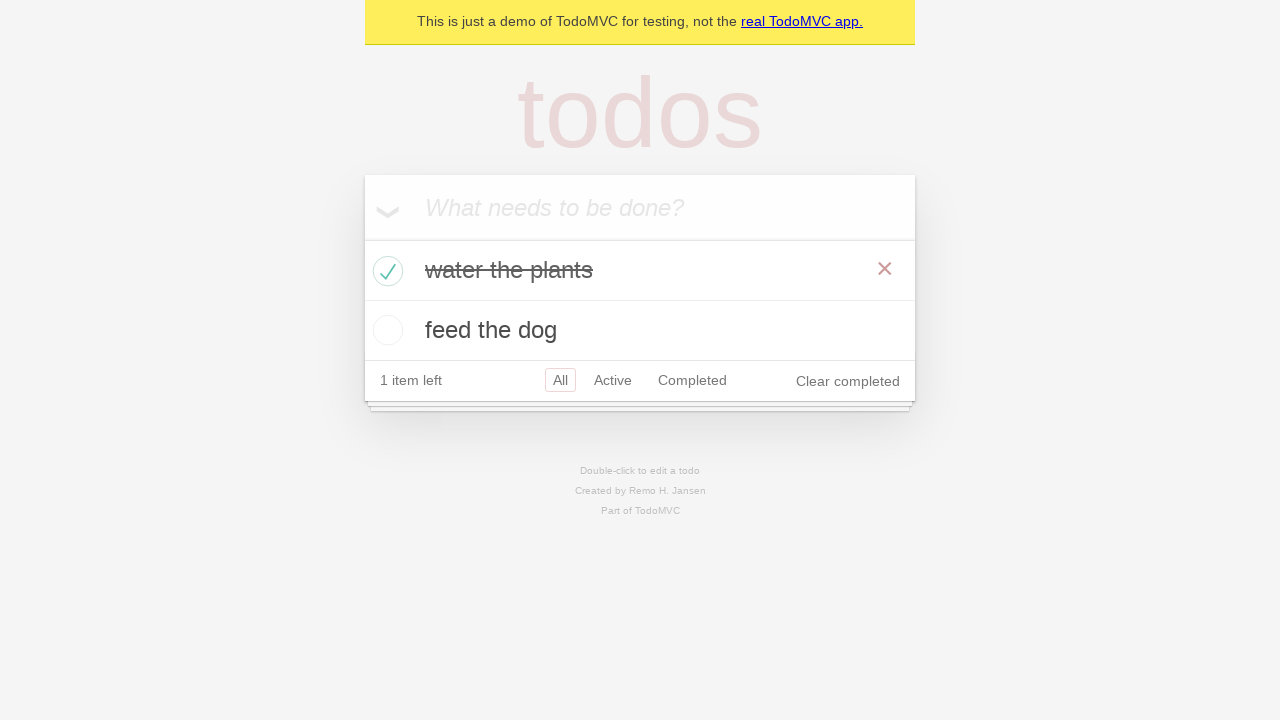

Clicked on Active filter at (613, 380) on internal:role=link[name="Active"i]
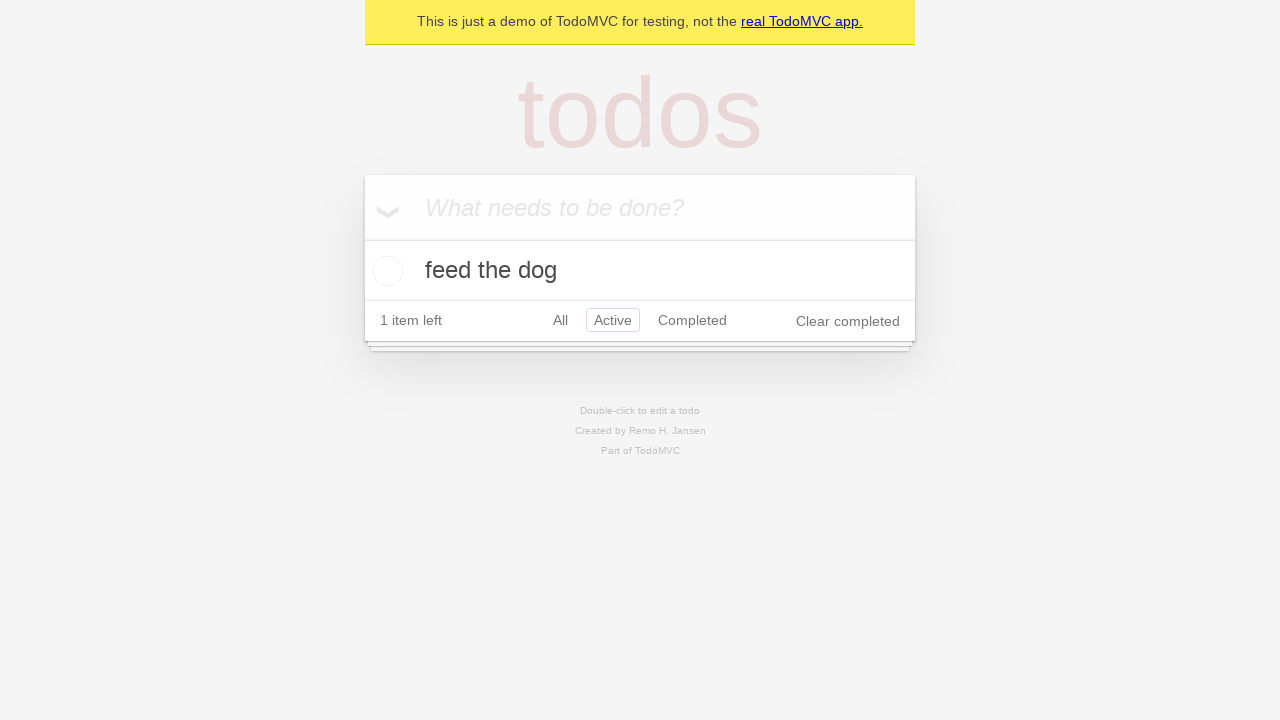

Verified active todo is visible in Active filter view
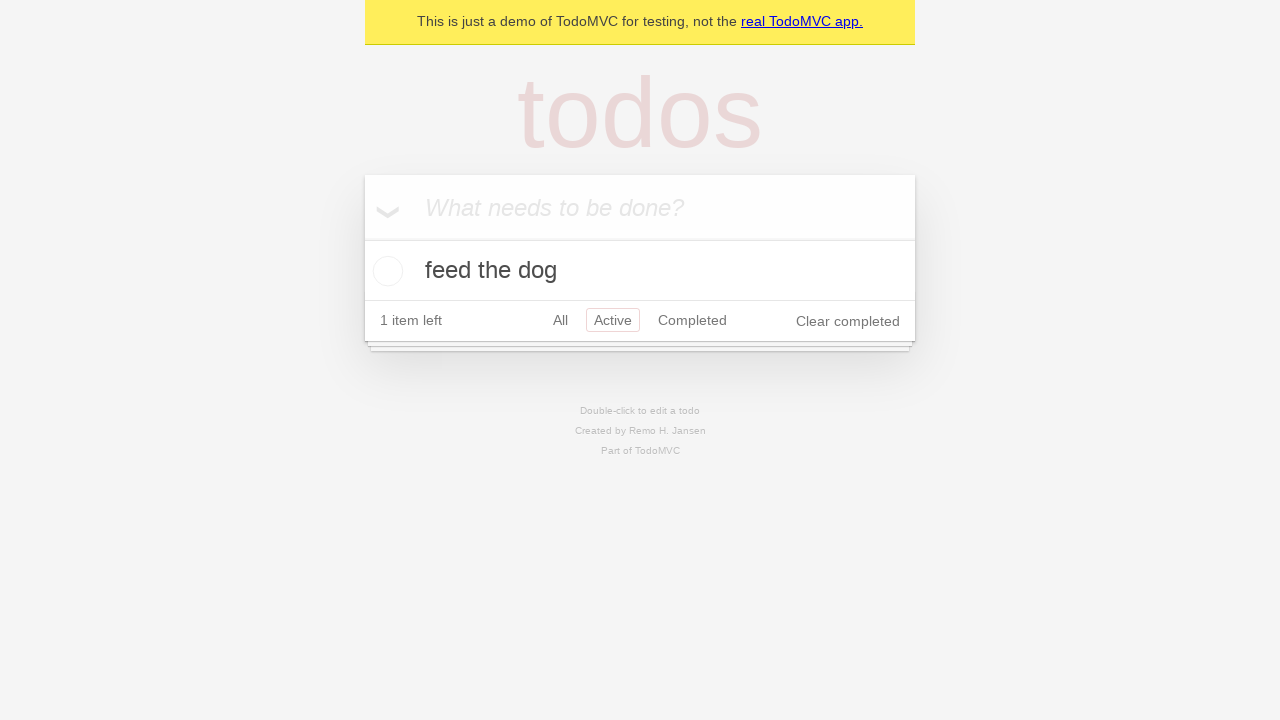

Clicked on Completed filter at (692, 320) on internal:role=link[name="Completed"i]
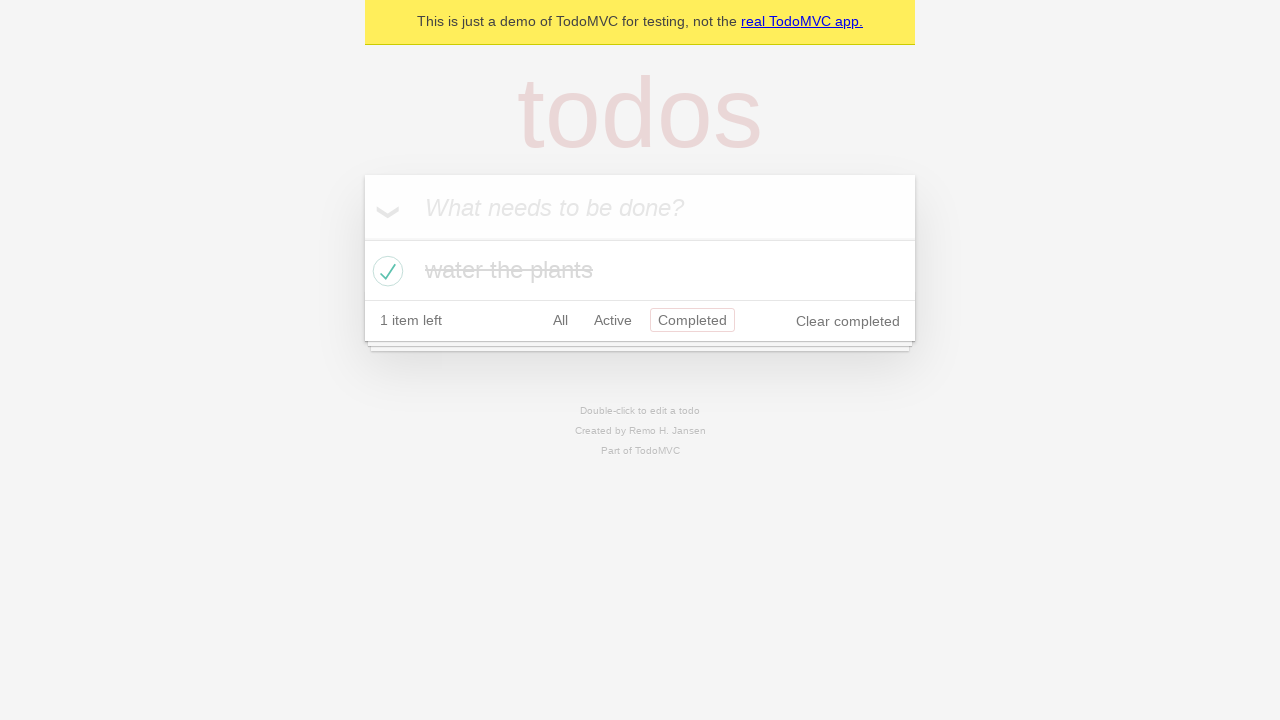

Verified completed todo is visible in Completed filter view
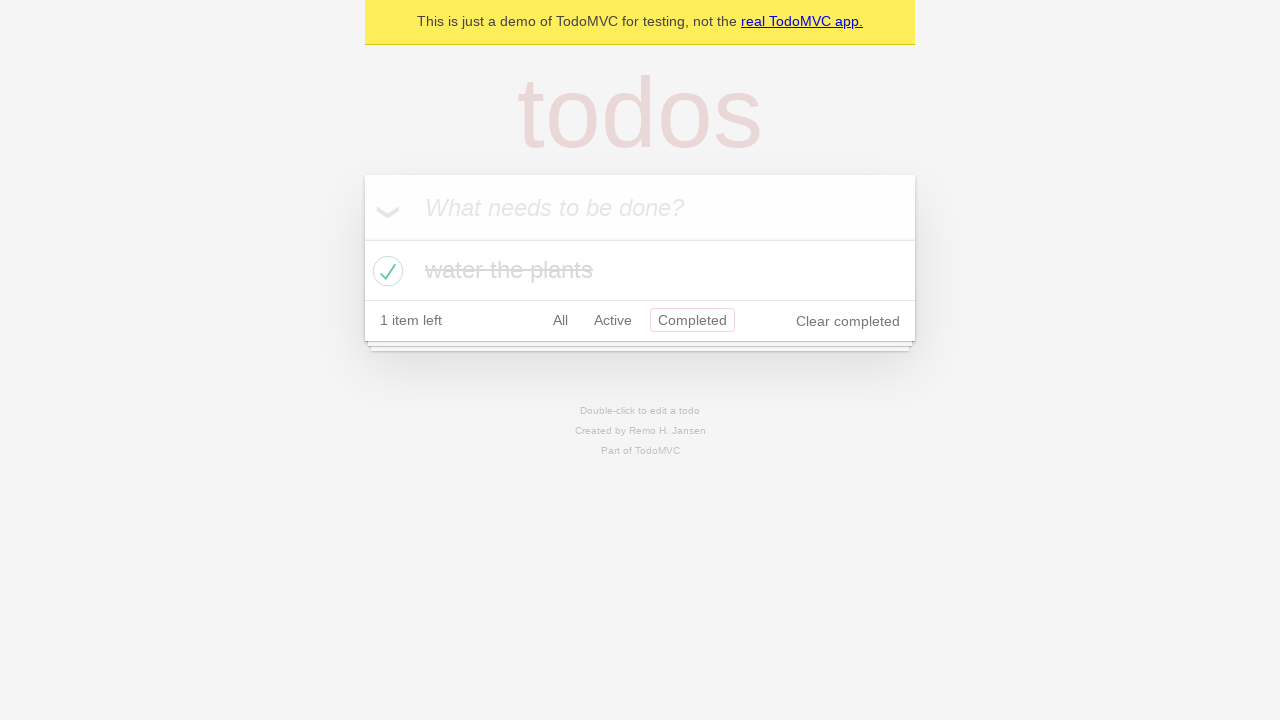

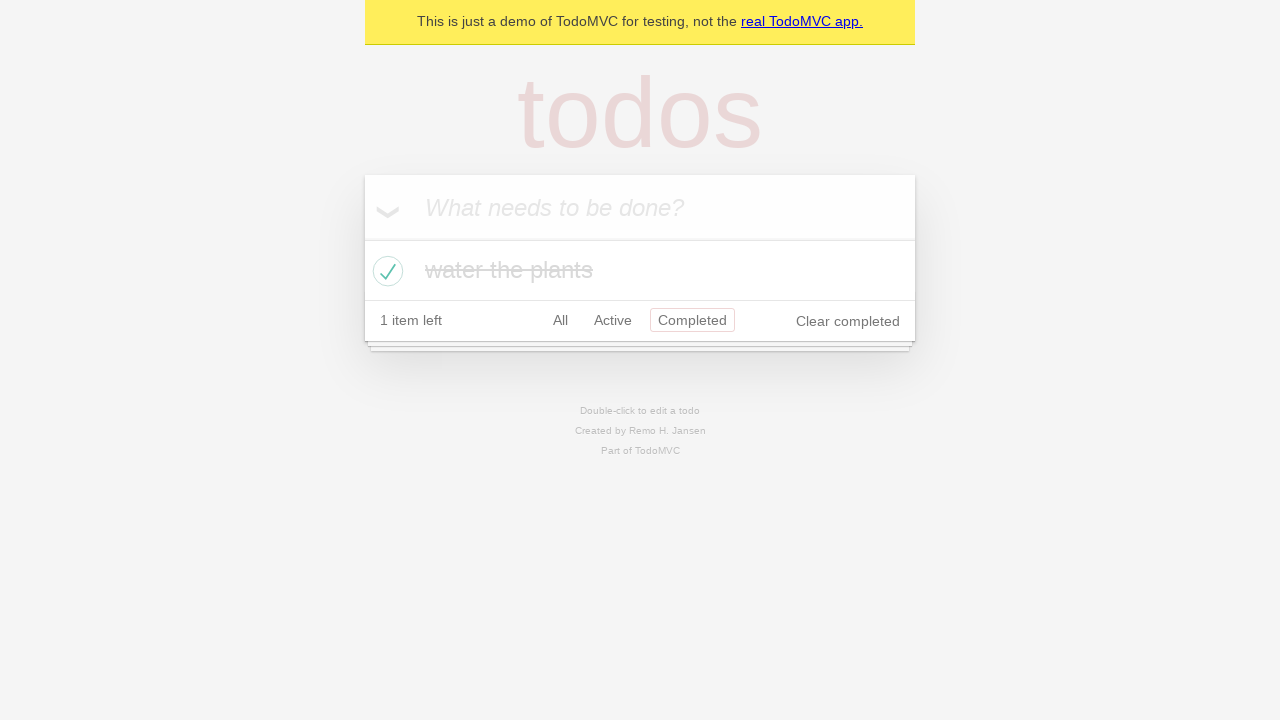